Tests a price range slider by dragging the left slider handle 50 pixels to the right using drag and drop action

Starting URL: http://talkerscode.com/webtricks/demo/demo_price-range-slider-using-jquery-css-and-php.php

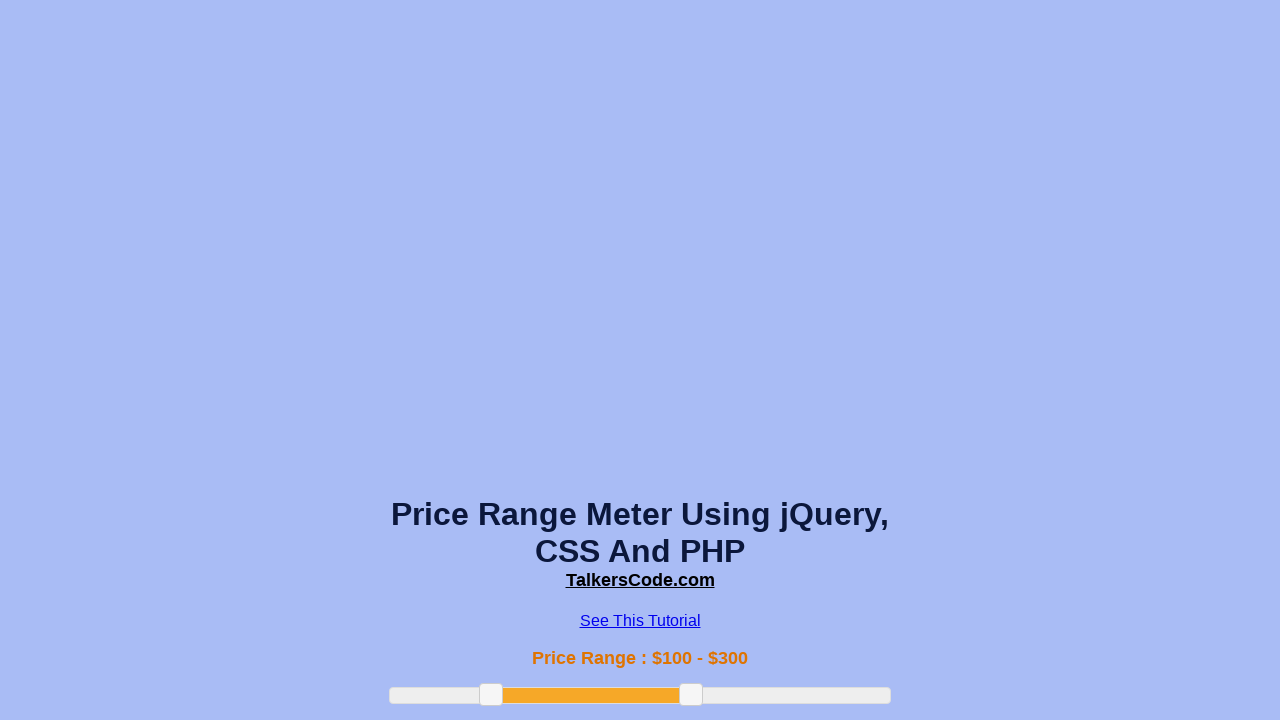

Price range slider left handle became visible
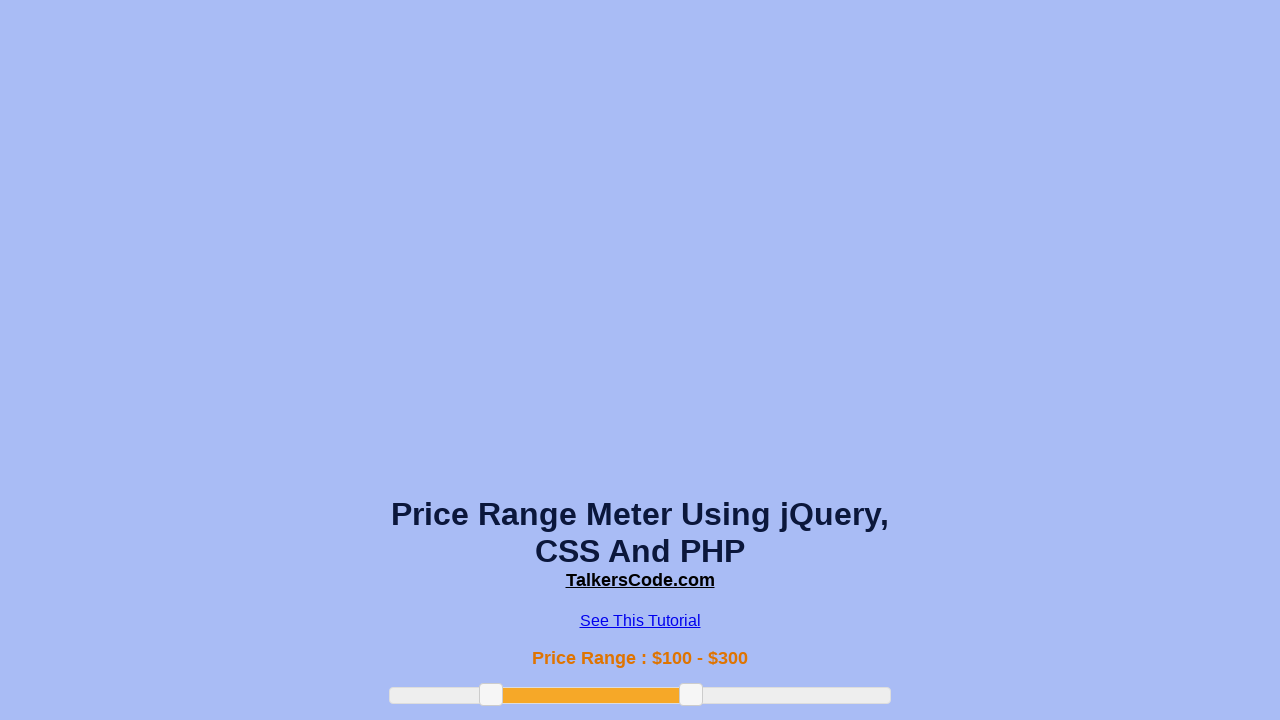

Retrieved bounding box coordinates of the left slider handle
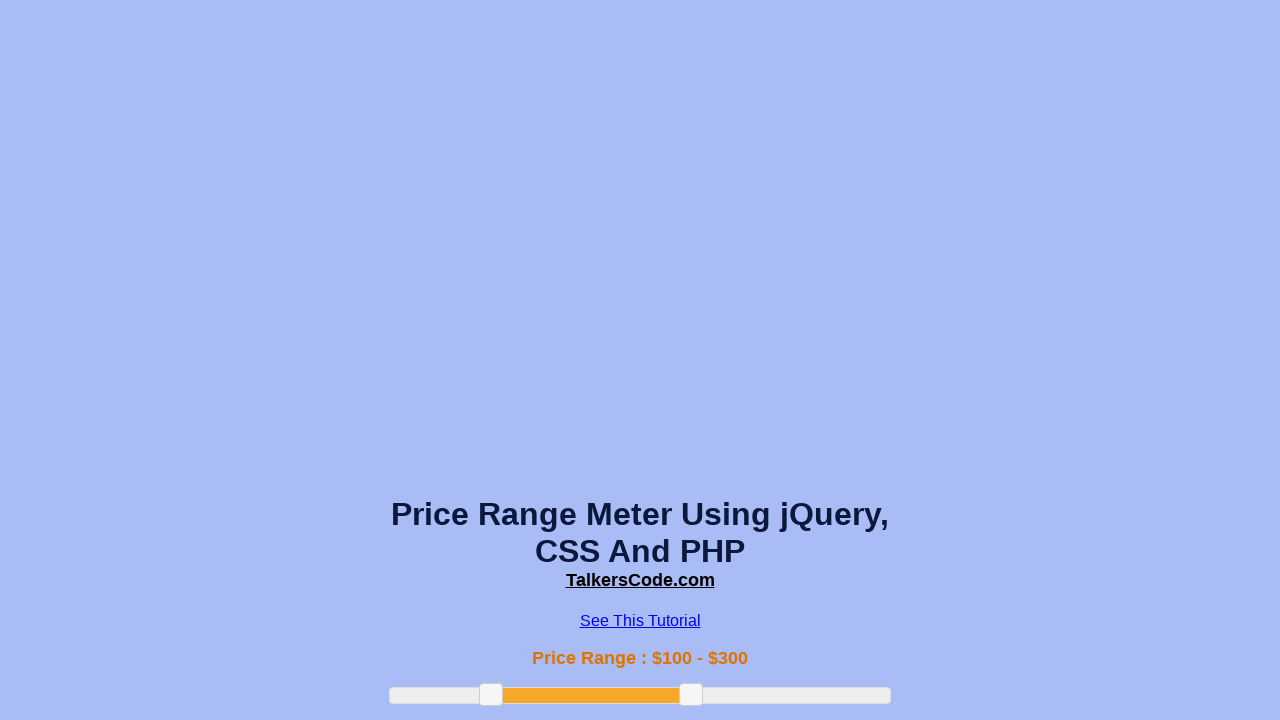

Moved mouse to the center of the left slider handle at (491, 695)
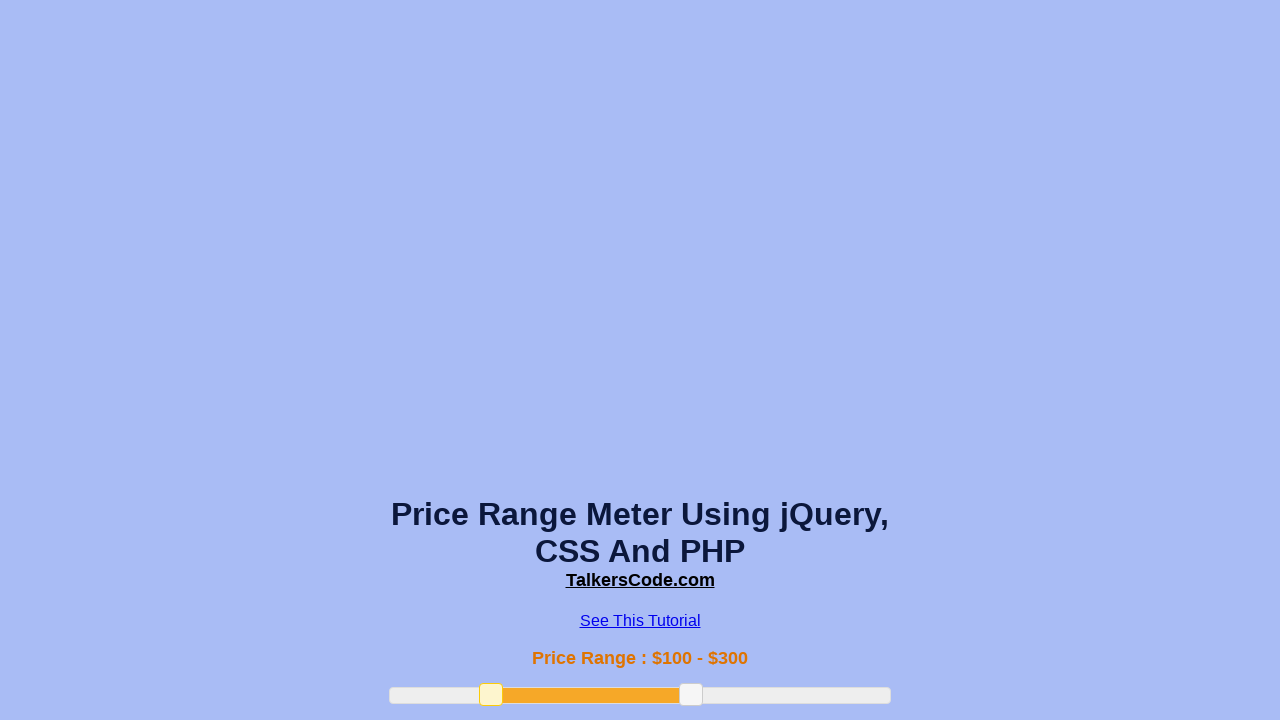

Pressed down mouse button on the left slider handle at (491, 695)
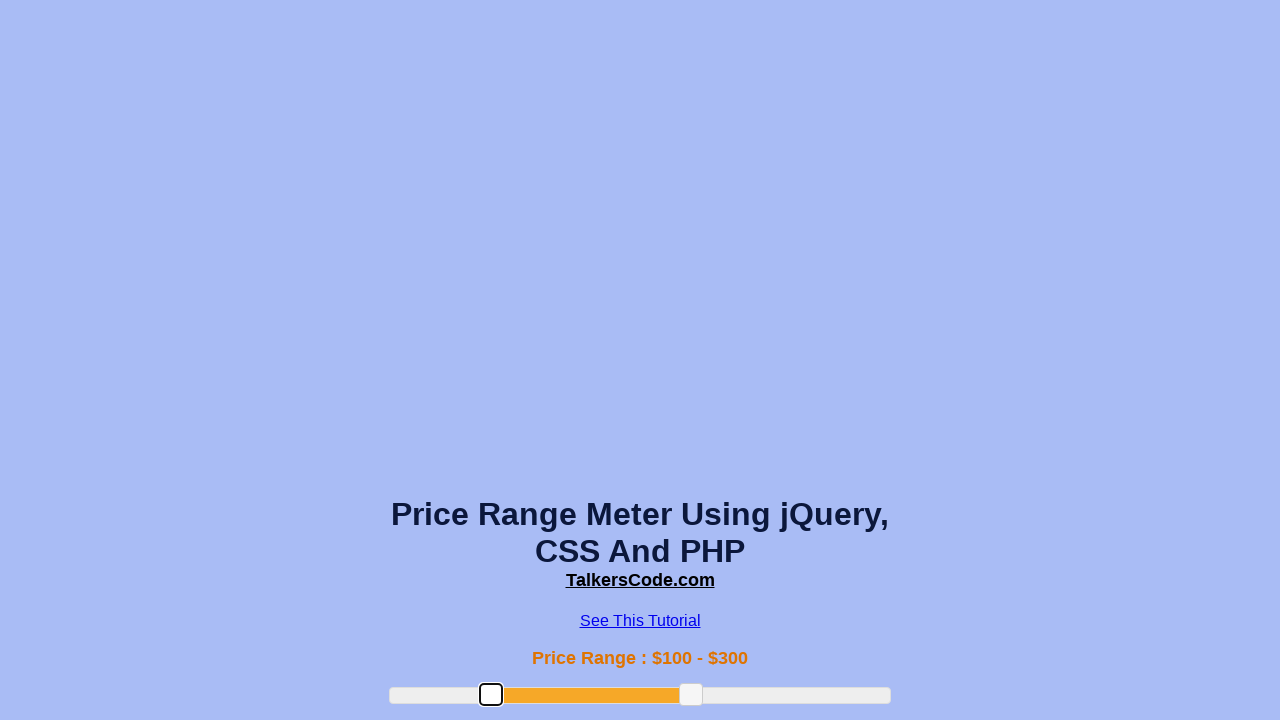

Dragged the left slider handle 50 pixels to the right at (541, 695)
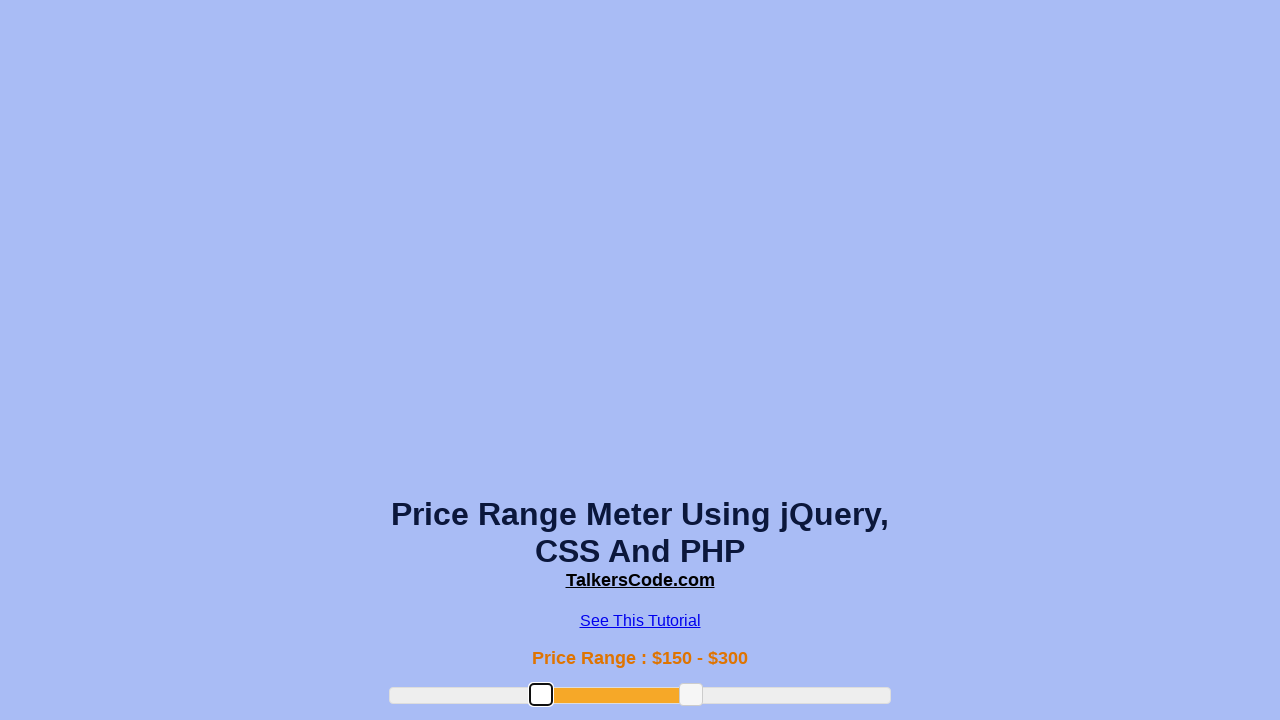

Released mouse button after dragging the left slider handle at (541, 695)
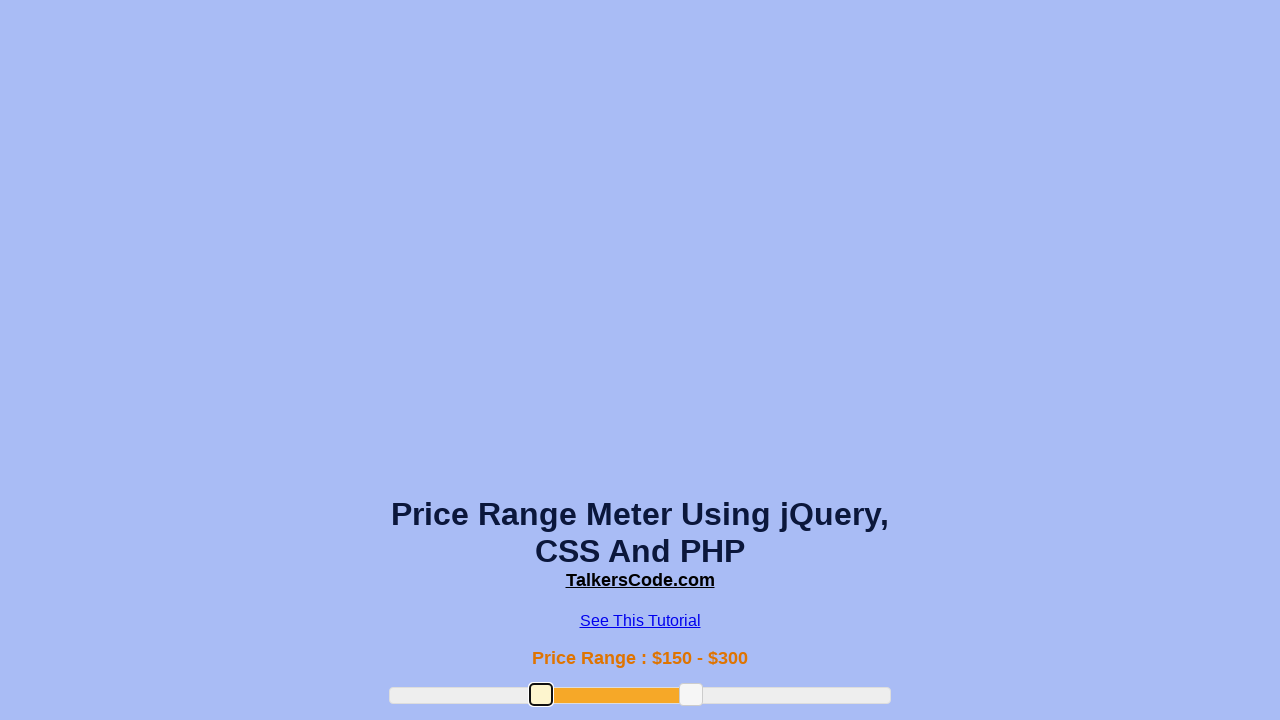

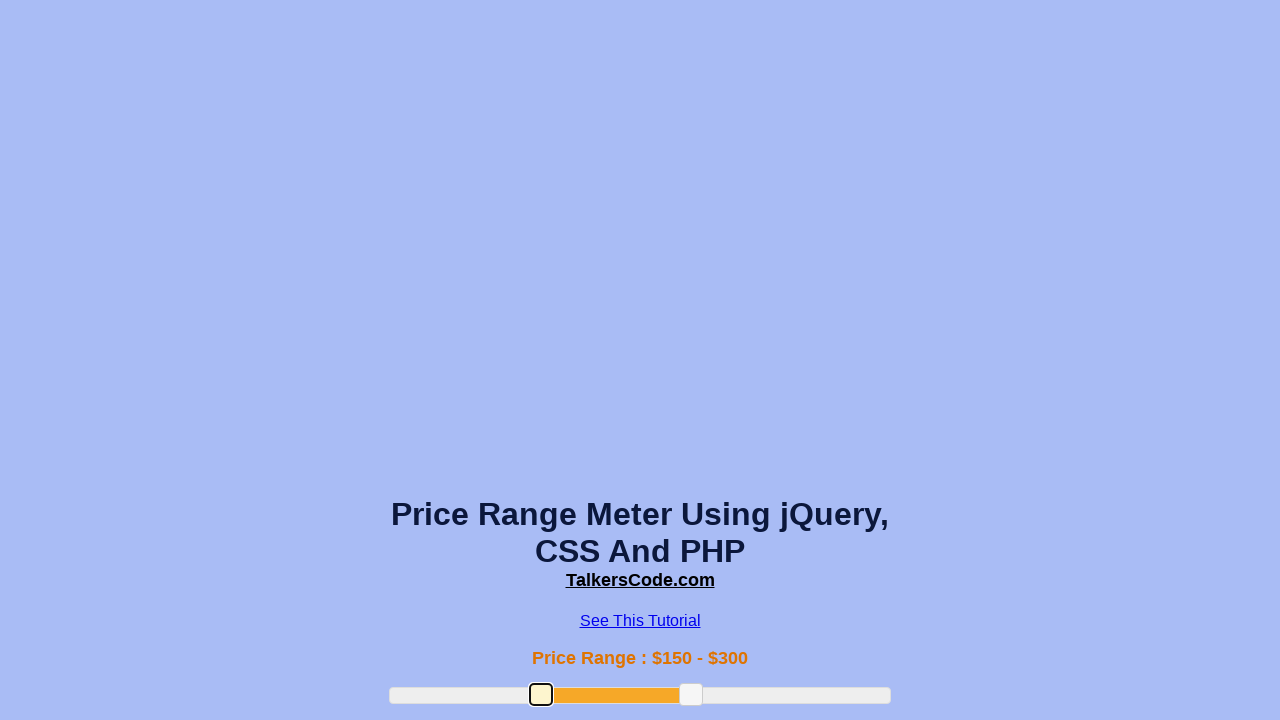